Tests dynamic content loading by clicking a Start button and waiting for "Hello World!" text to appear

Starting URL: https://the-internet.herokuapp.com/dynamic_loading/1

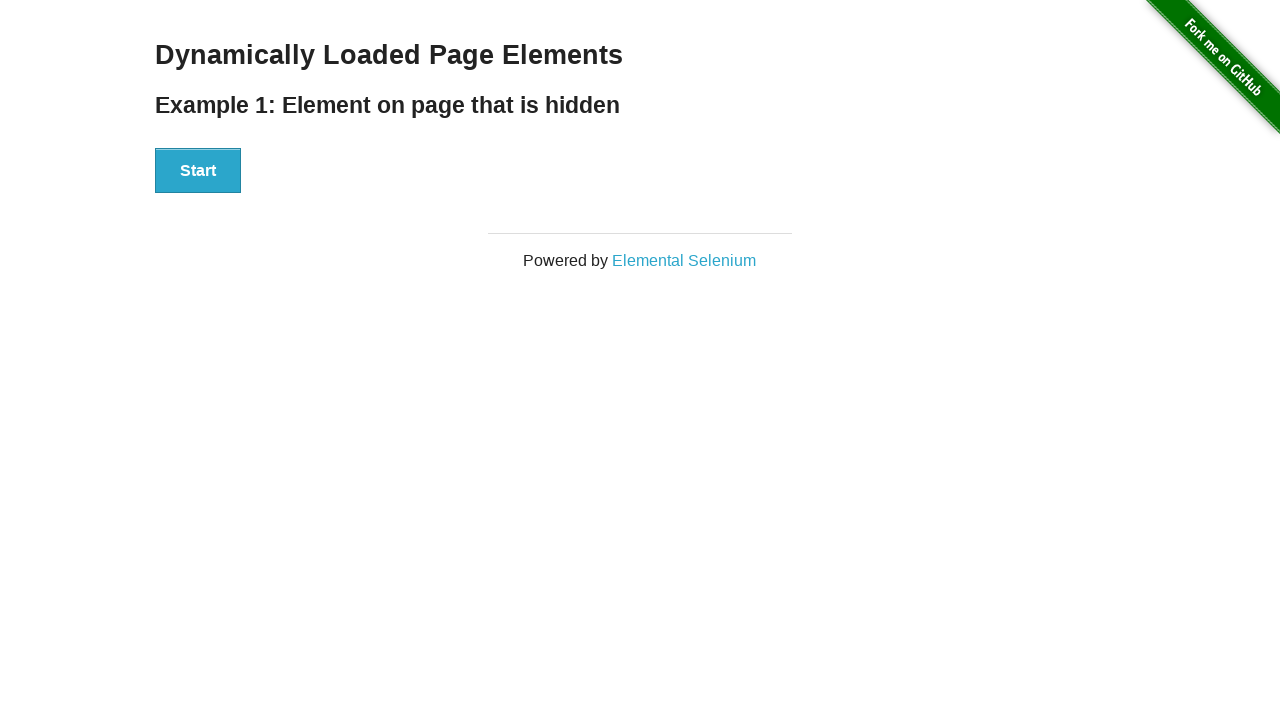

Clicked Start button to trigger dynamic loading at (198, 171) on xpath=//button[text()='Start']
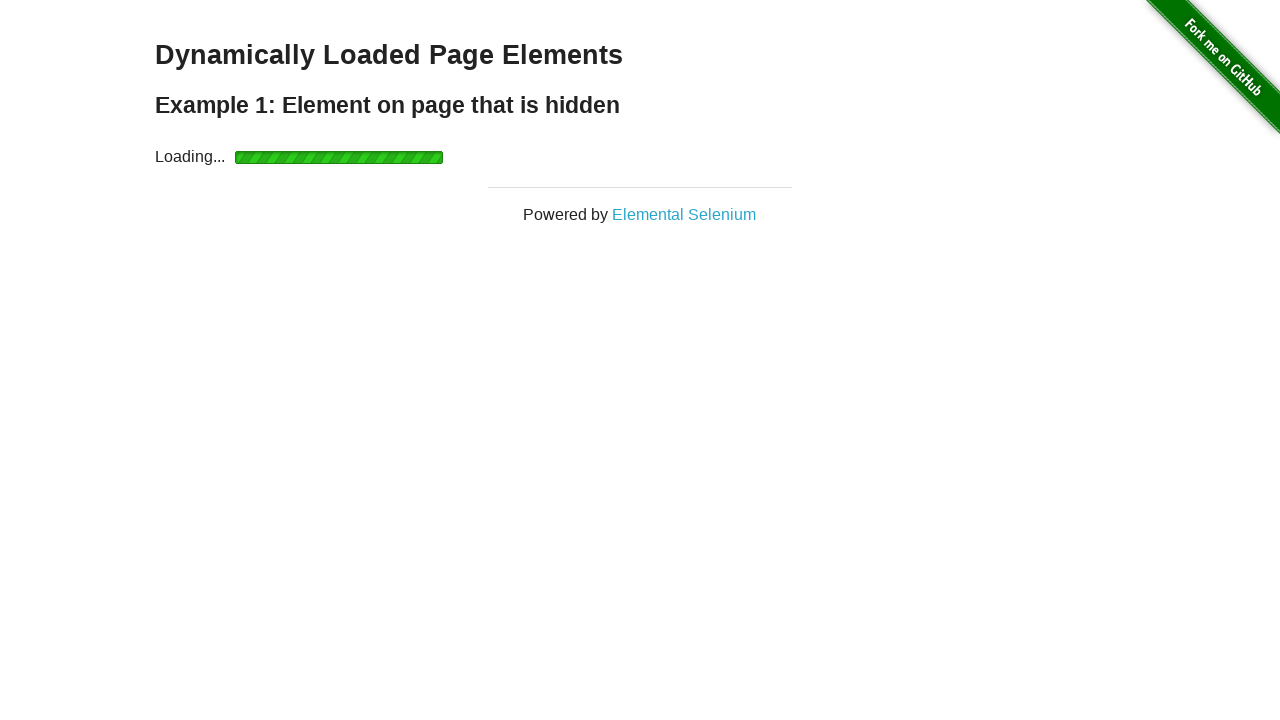

Waited for 'Hello World!' text to appear (dynamic content loaded)
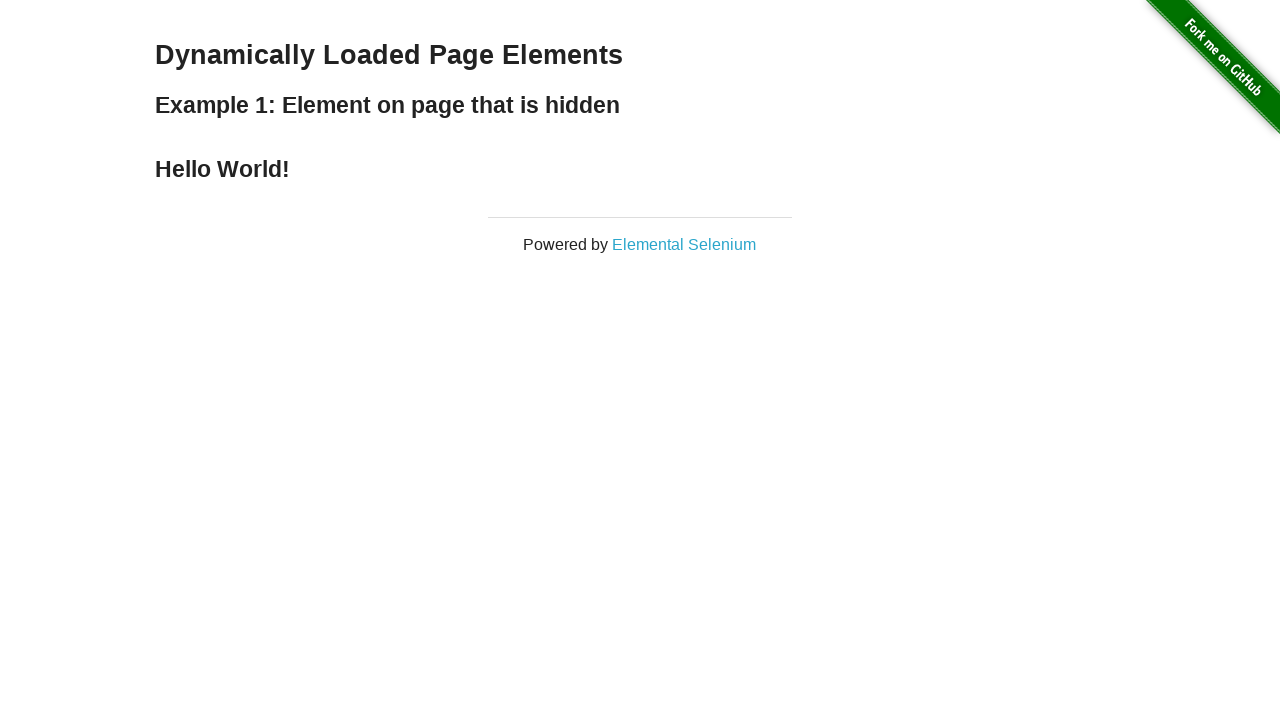

Located 'Hello World!' element
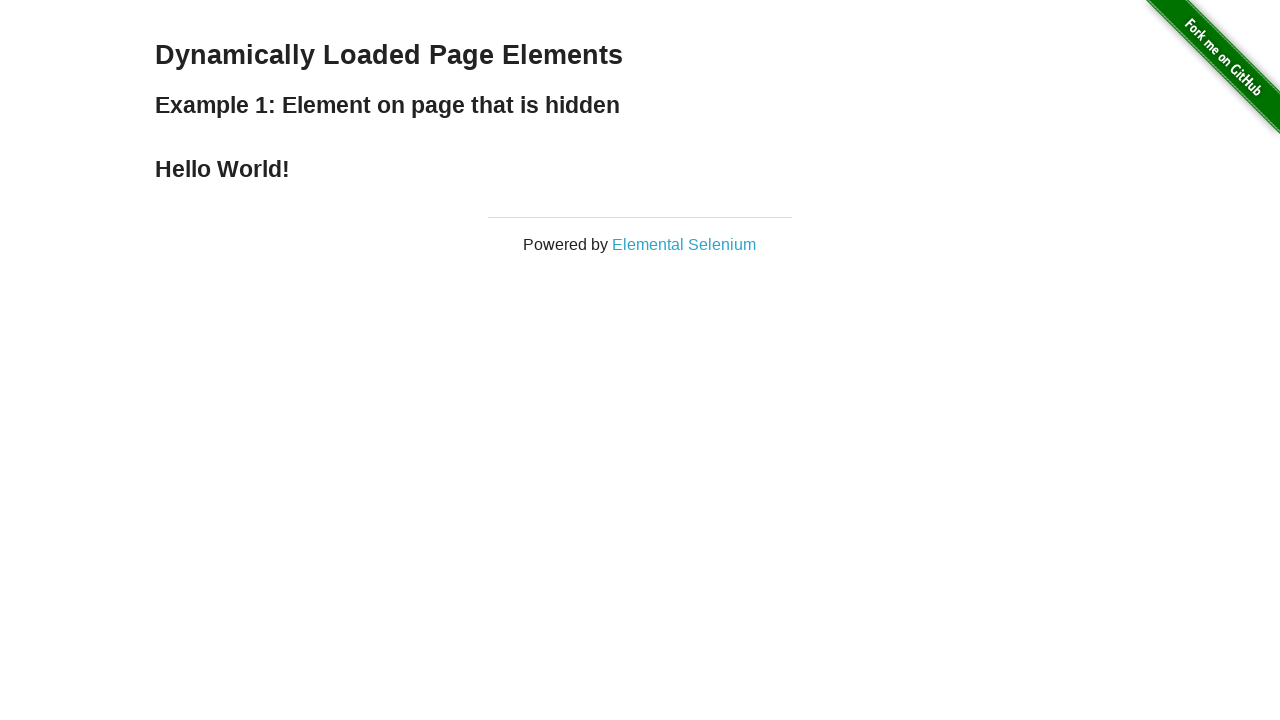

Verified 'Hello World!' text content is present
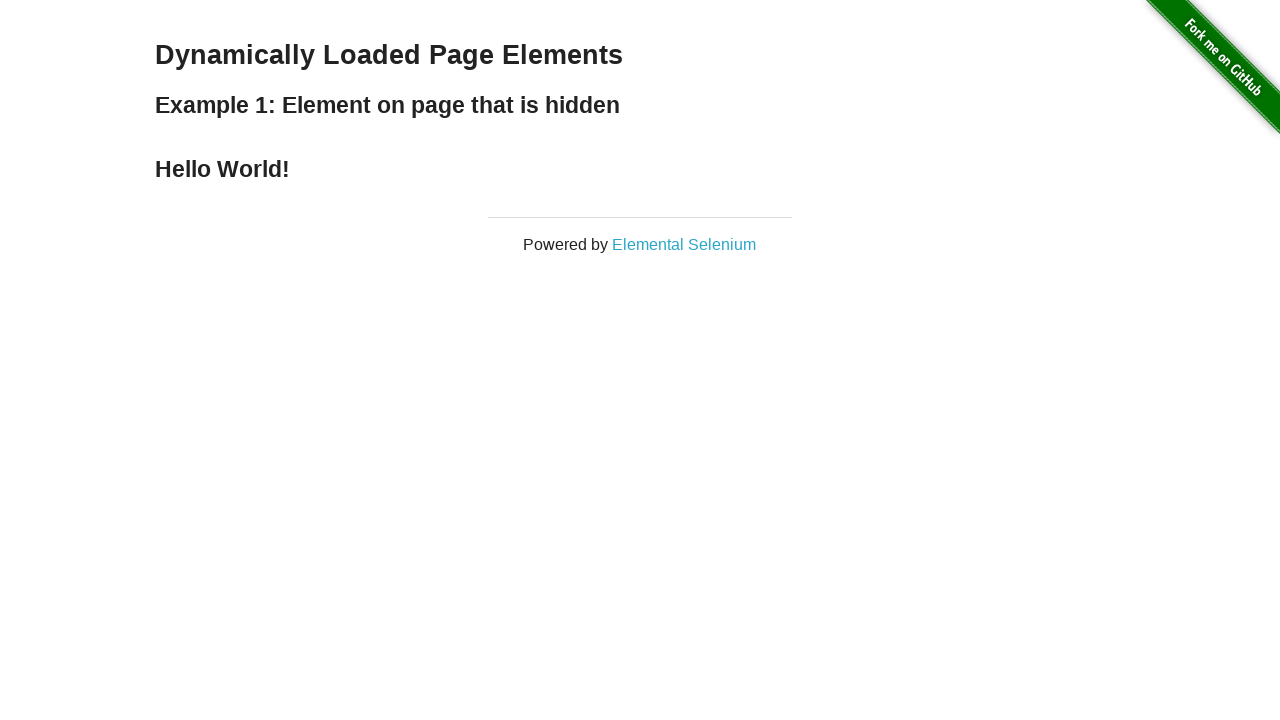

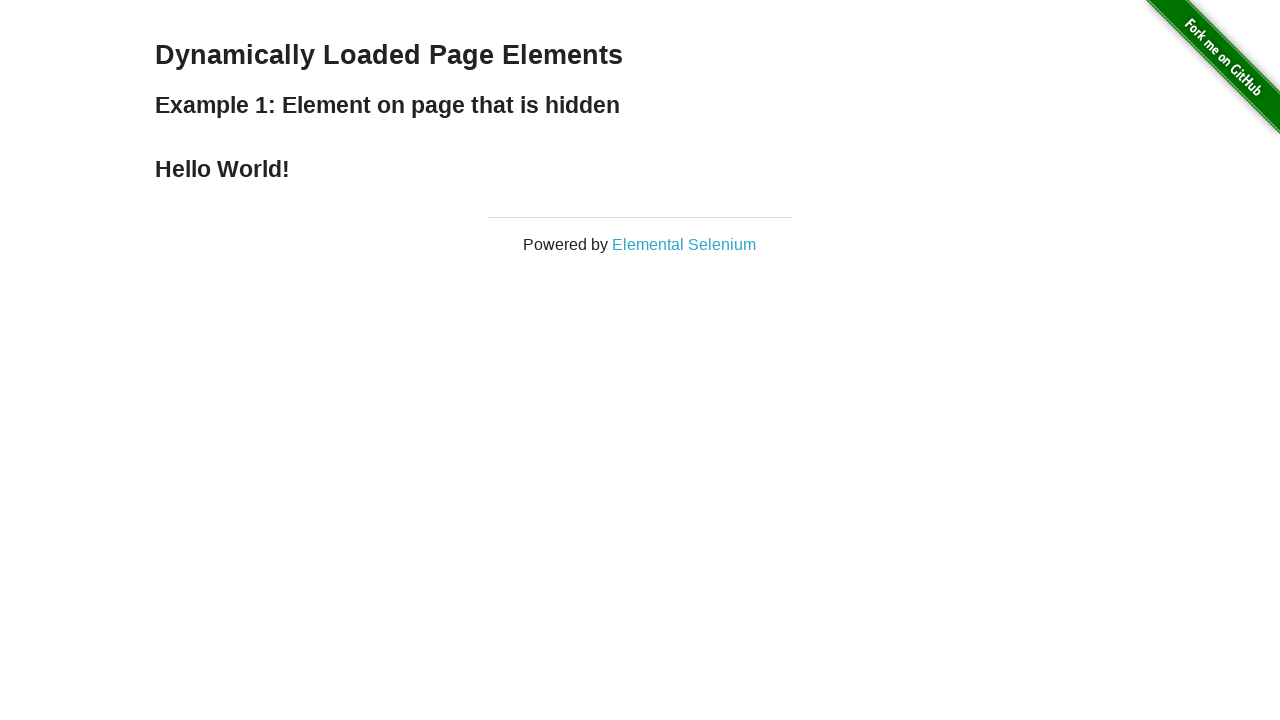